Tests CSS menu interactions by hovering over a services menu to reveal a submenu and clicking on web development option

Starting URL: http://web.masteringselenium.com/cssMenu.html

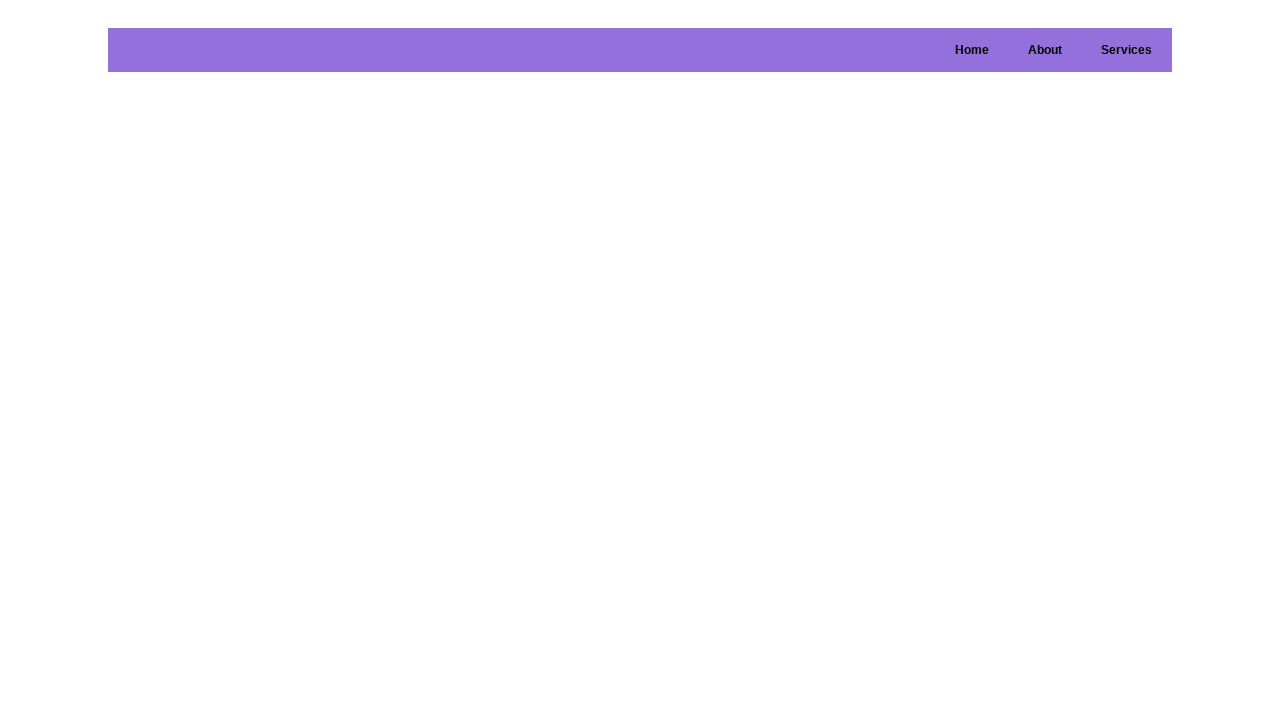

Hovered over services menu to reveal submenu at (1126, 50) on #services
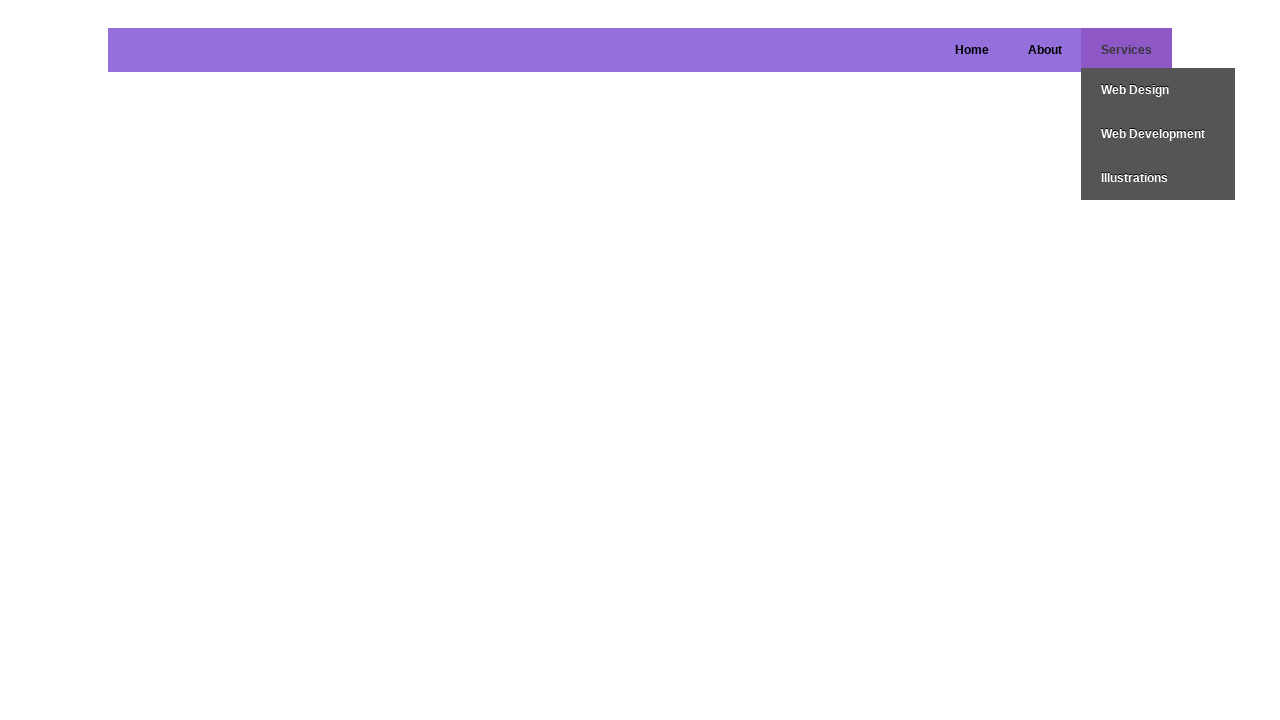

Web development submenu option became visible
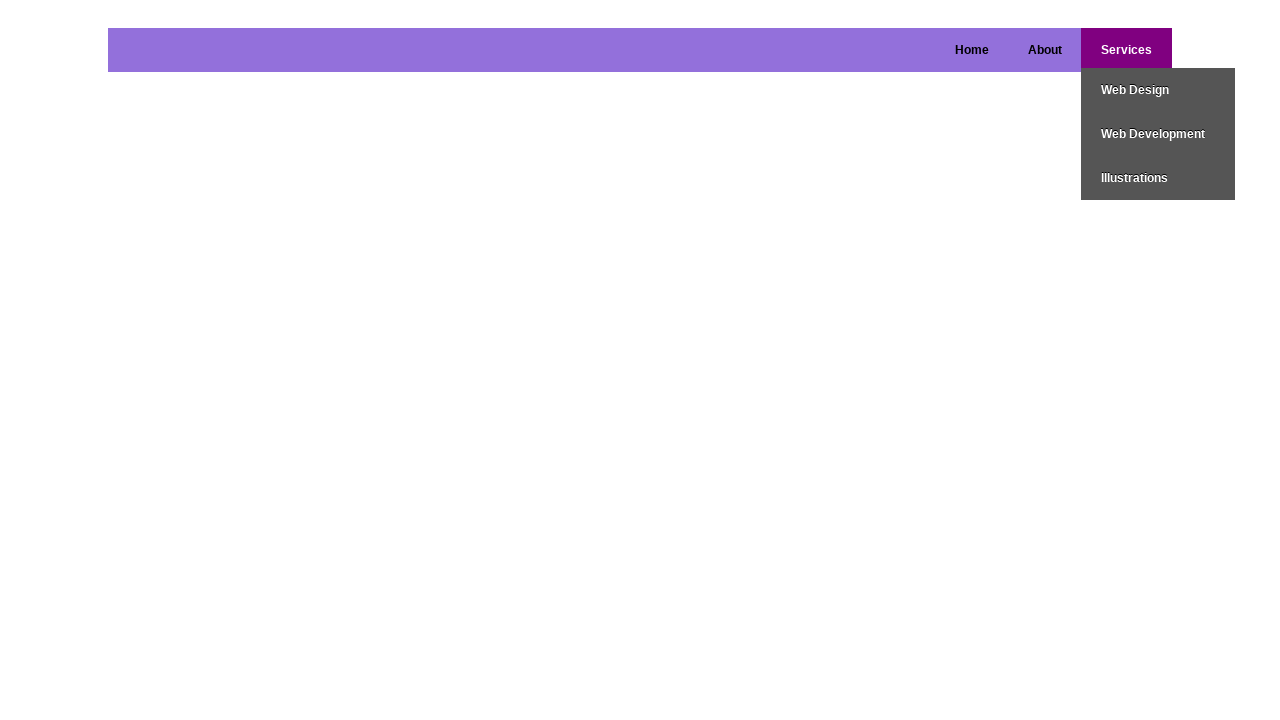

Clicked on web development submenu option at (1158, 134) on #services > ul > li:nth-child(2)
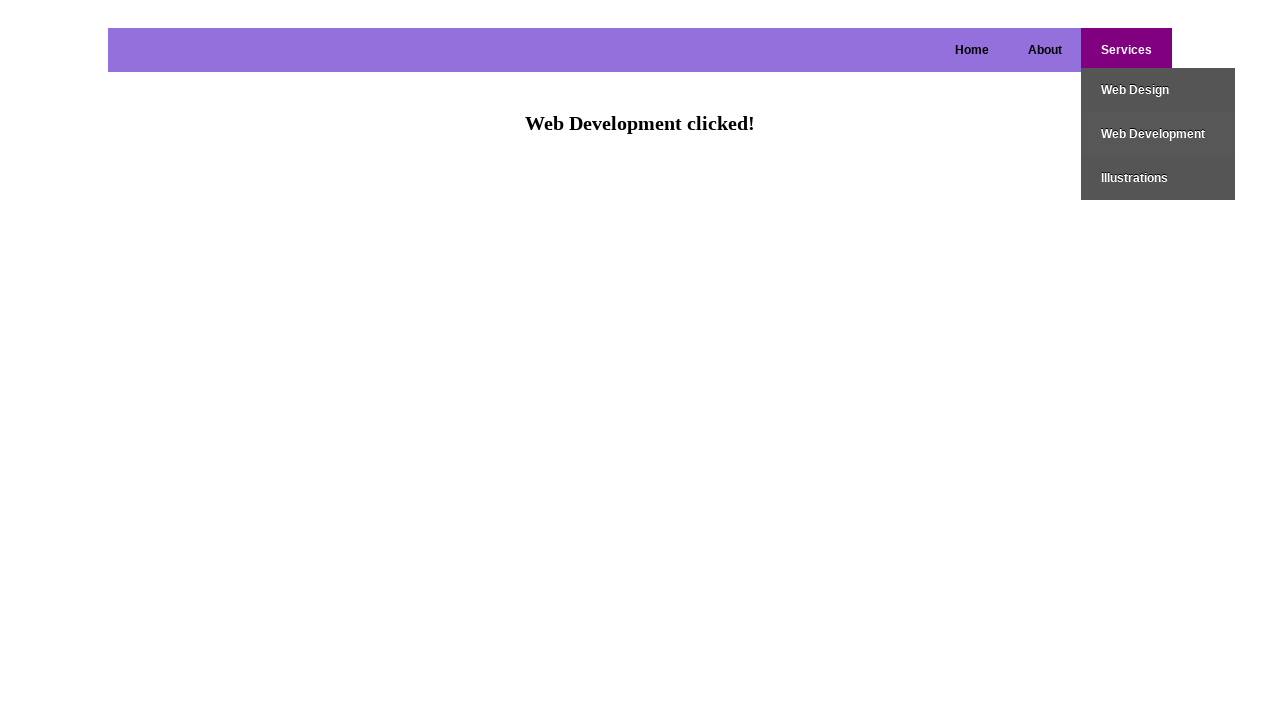

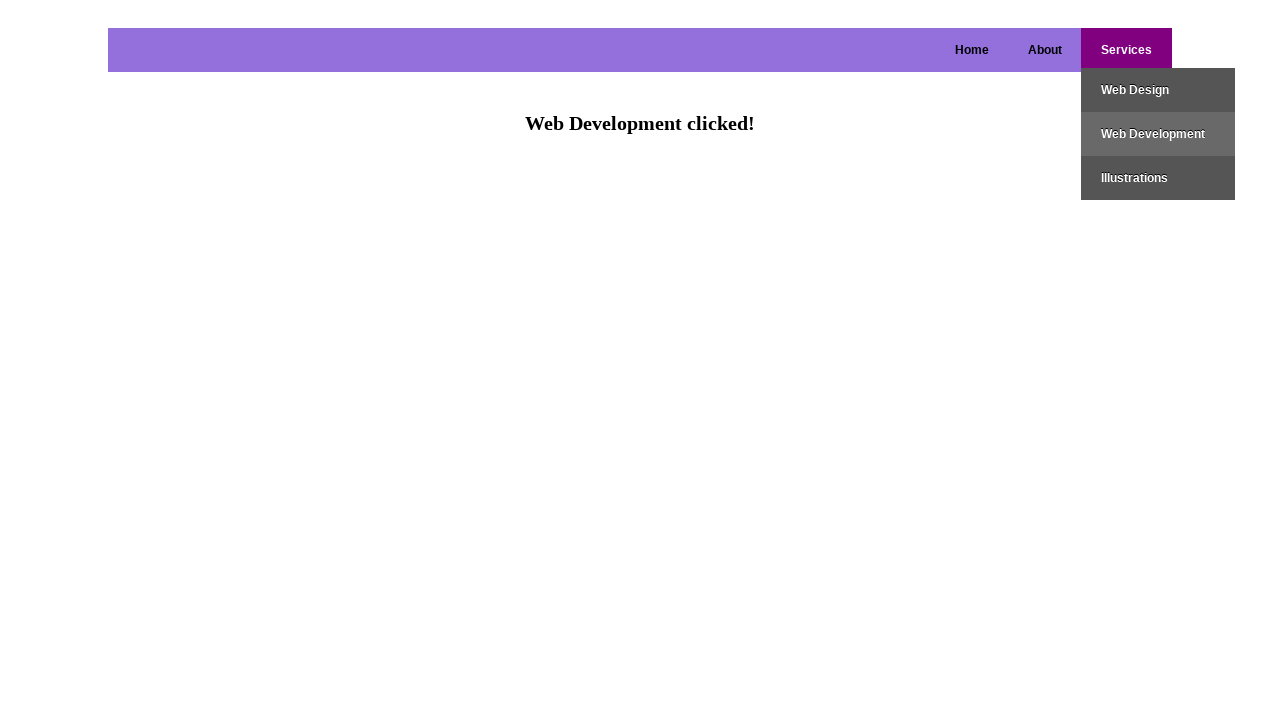